Tests bootstrap dropdown functionality by clicking the dropdown menu and selecting the JavaScript option from the list of menu items

Starting URL: http://seleniumpractise.blogspot.com/2016/08/bootstrap-dropdown-example-for-selenium.html

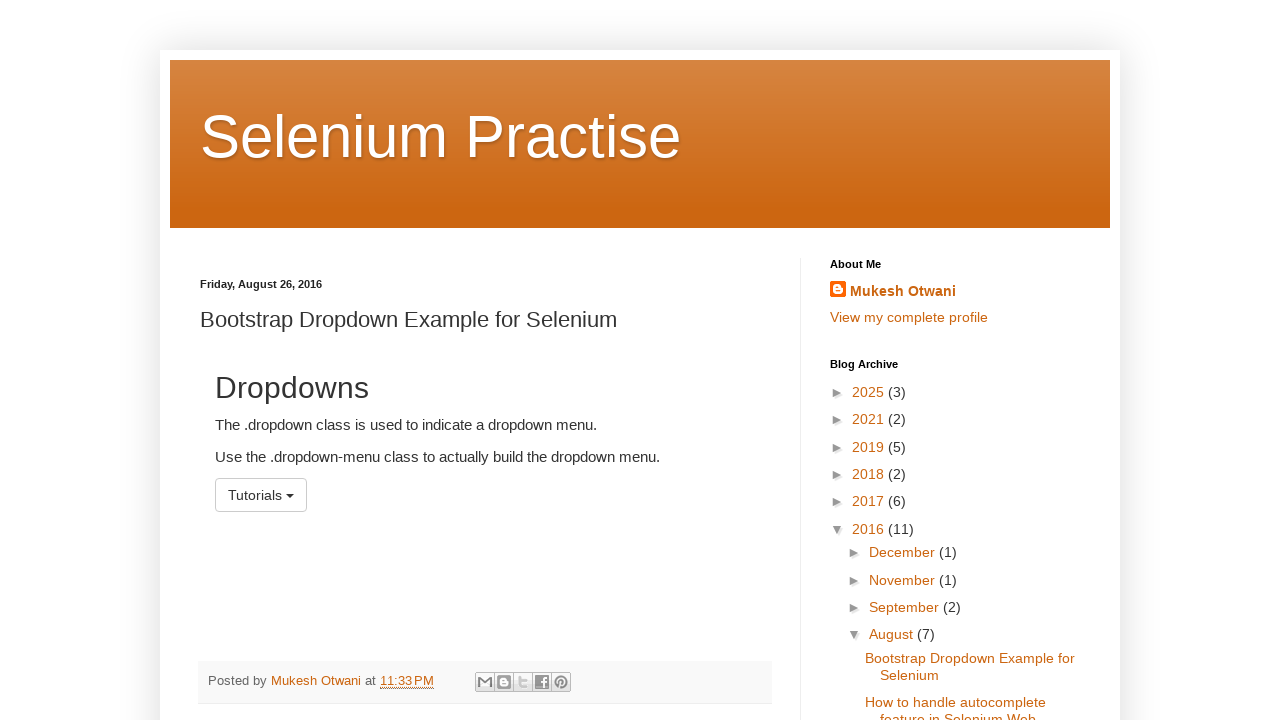

Clicked on the dropdown menu button at (261, 495) on #menu1
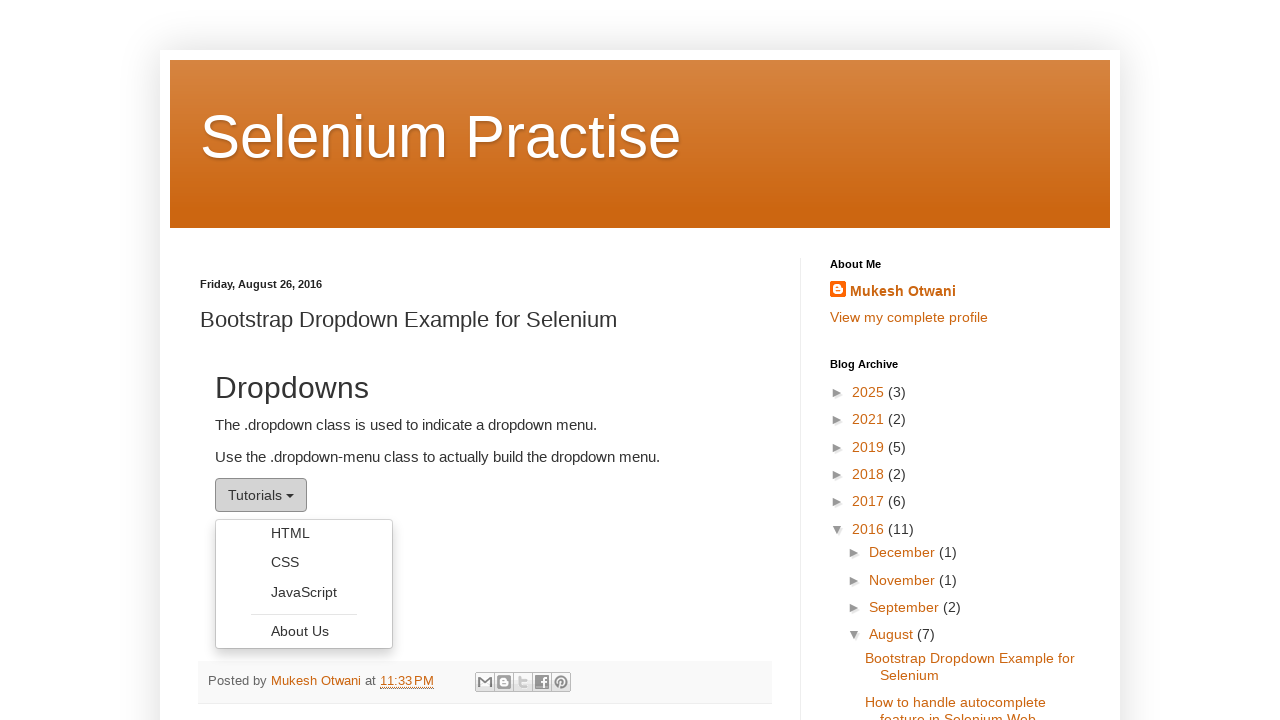

Dropdown options became visible
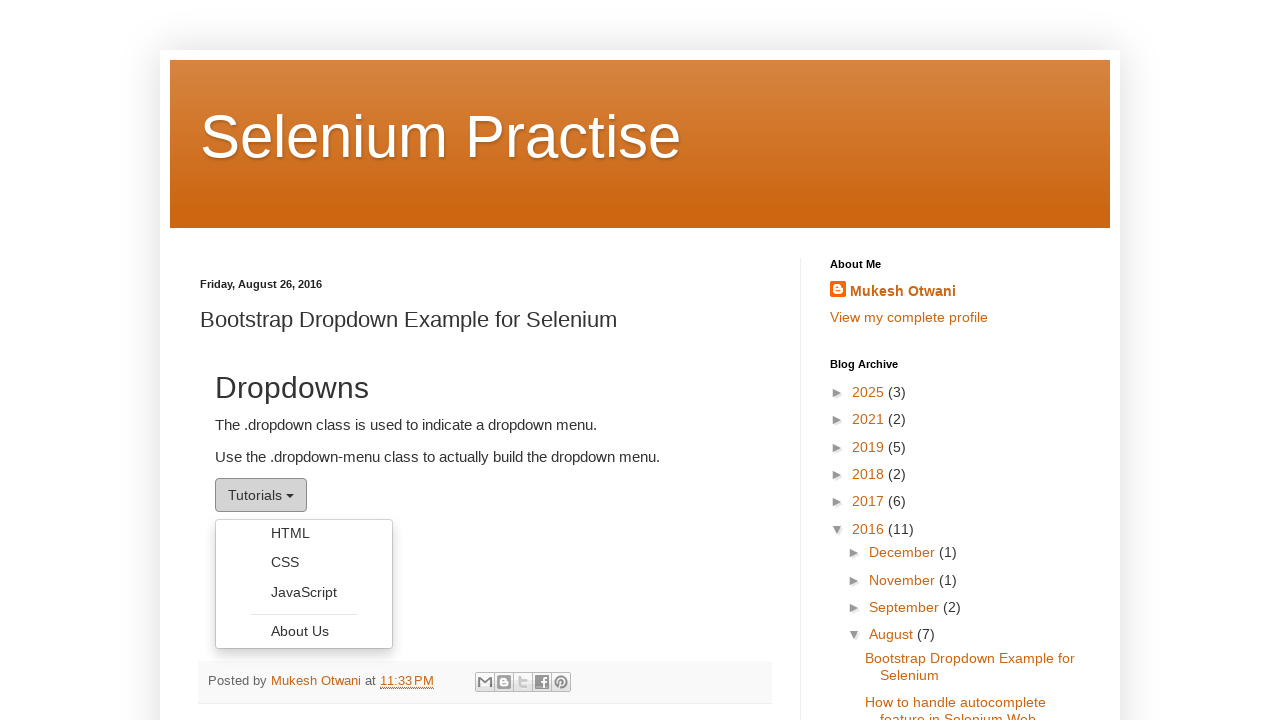

Retrieved all dropdown menu items
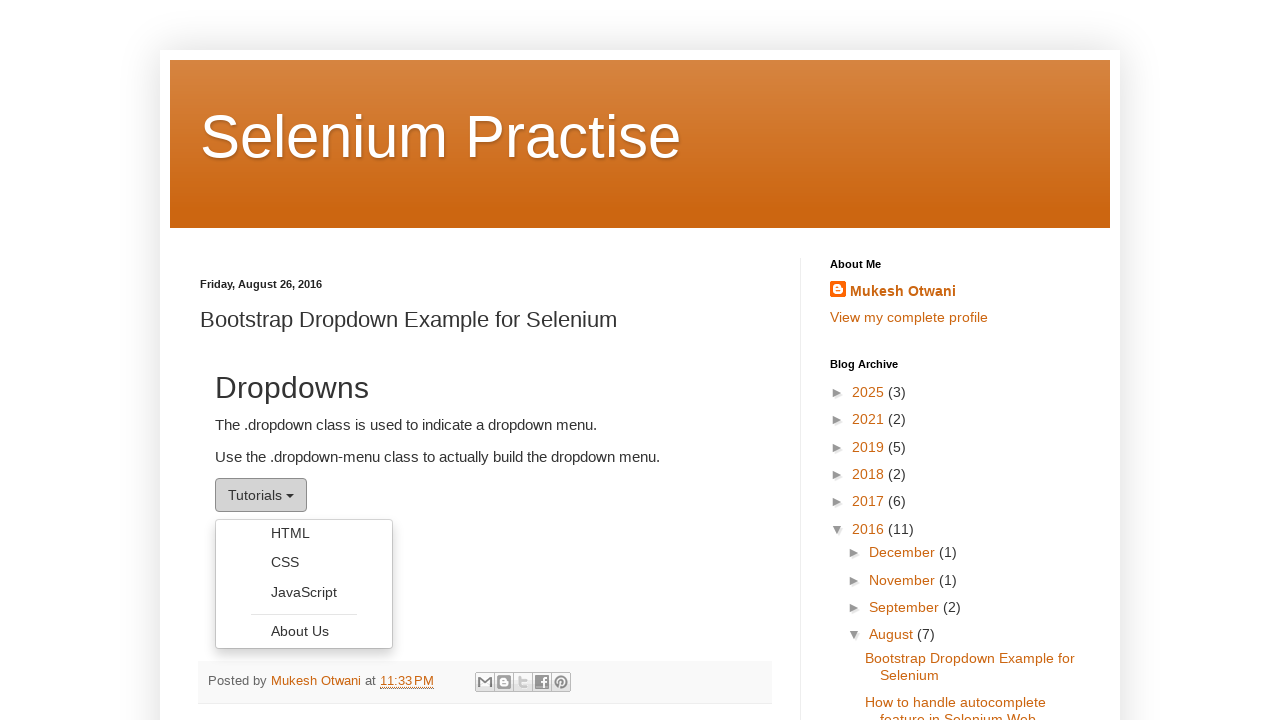

Selected JavaScript option from dropdown menu
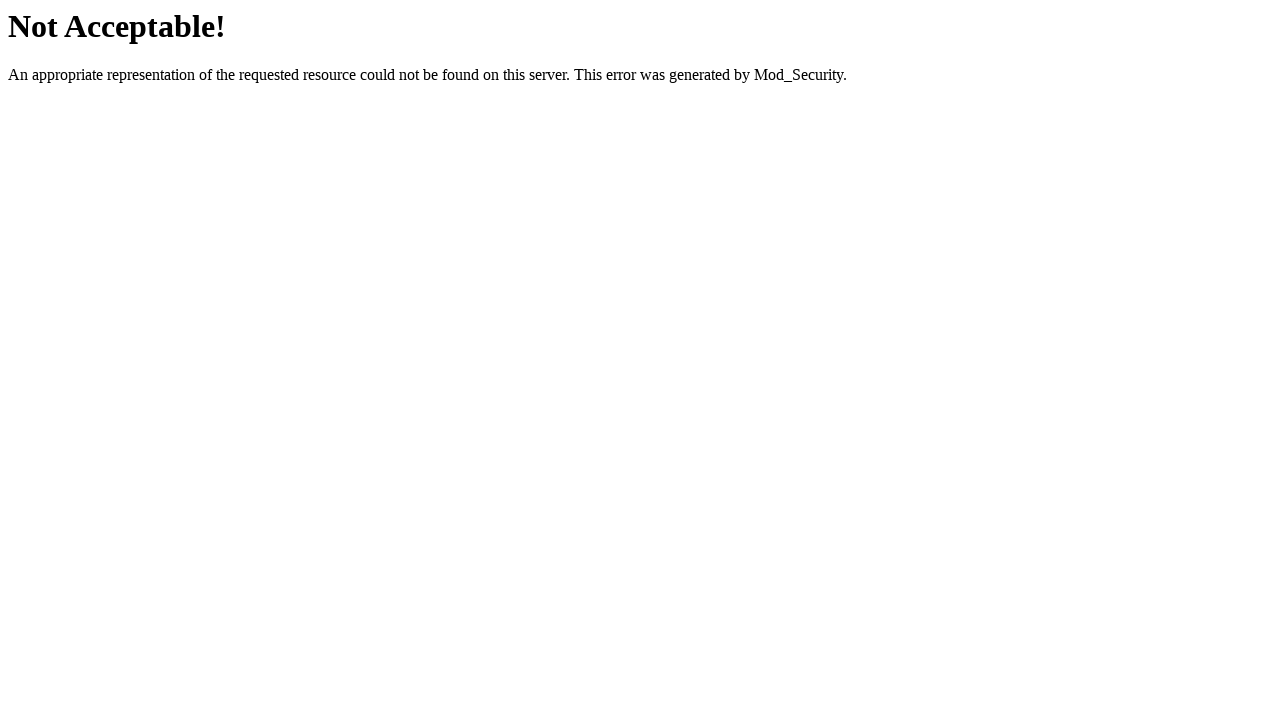

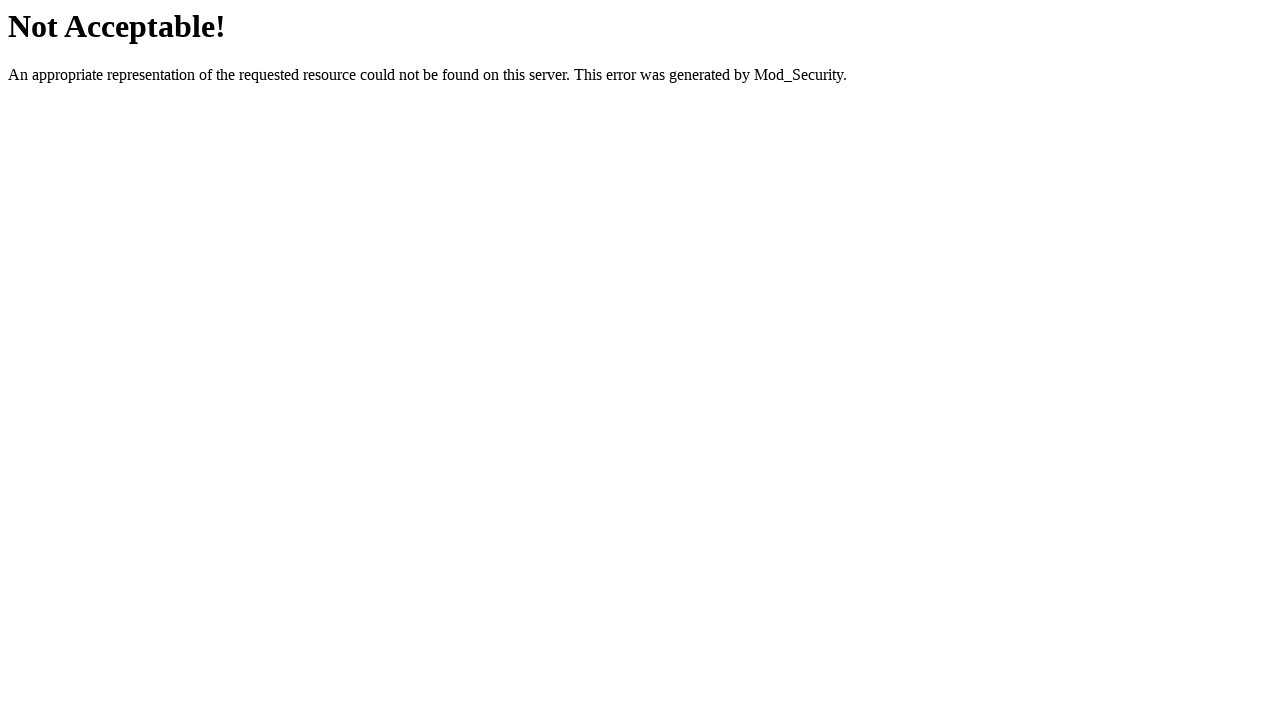